Tests that selecting an empty value in the contacts dropdown and submitting the form shows an "Invalid value" error message

Starting URL: https://www.activetrail.com/free-trial/

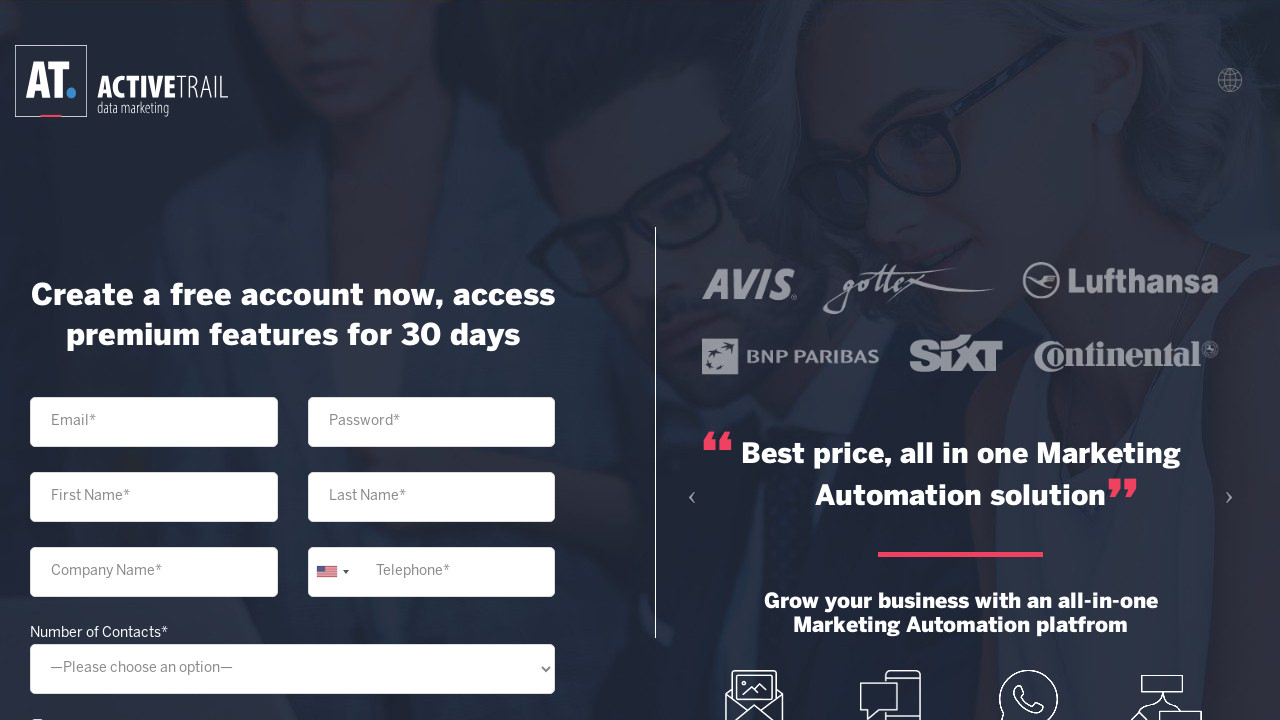

Navigated to ActiveTrail free trial page
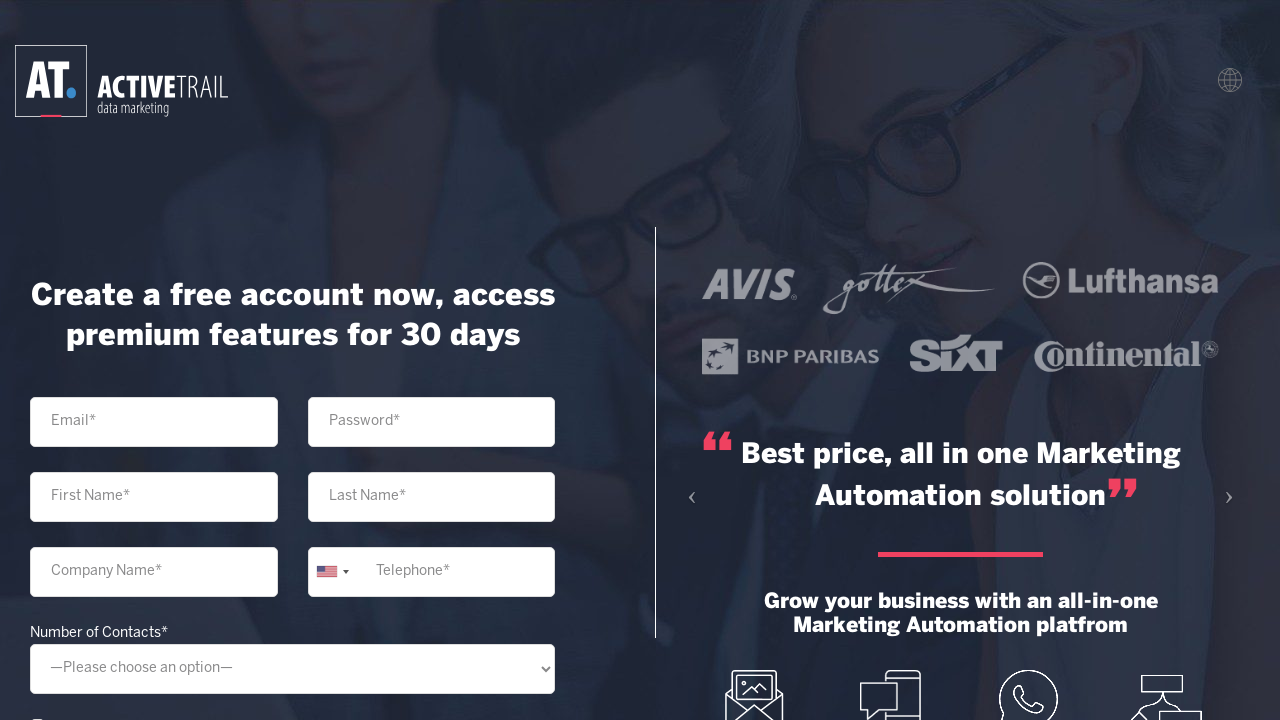

Selected empty value in contacts dropdown on #your-contacts-count
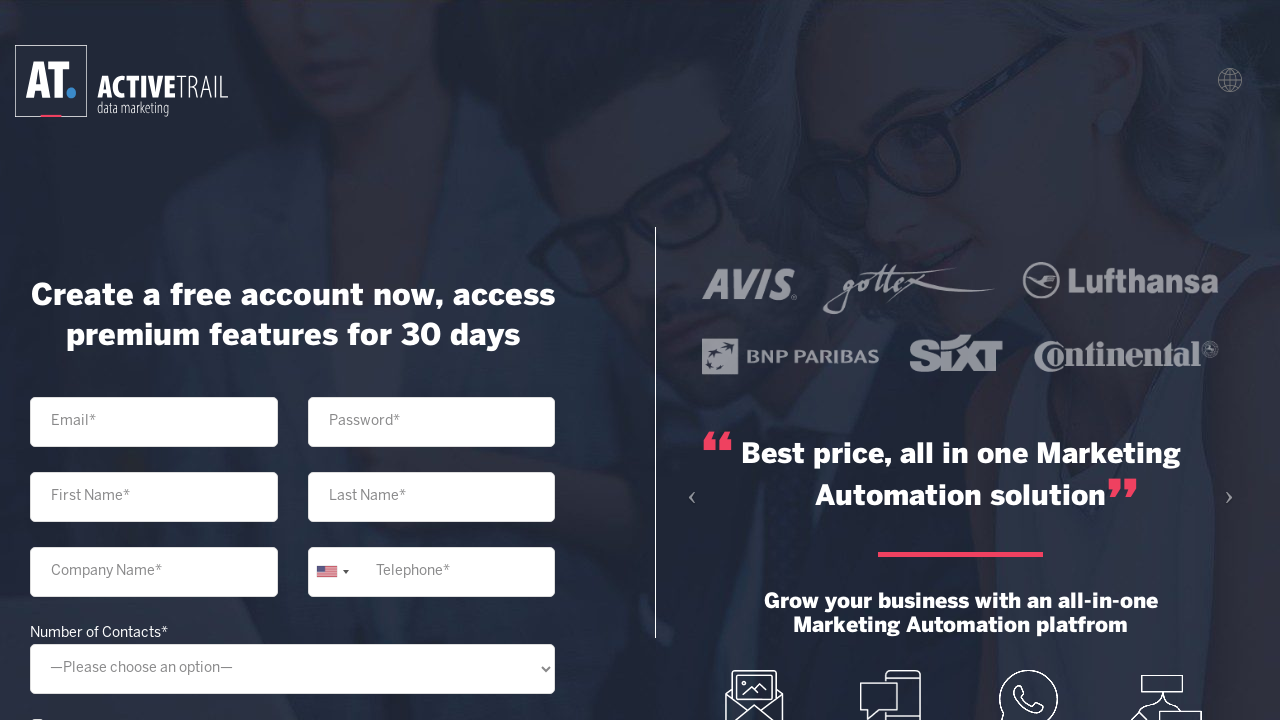

Clicked submit button to submit form at (292, 553) on xpath=//input[@type='submit']
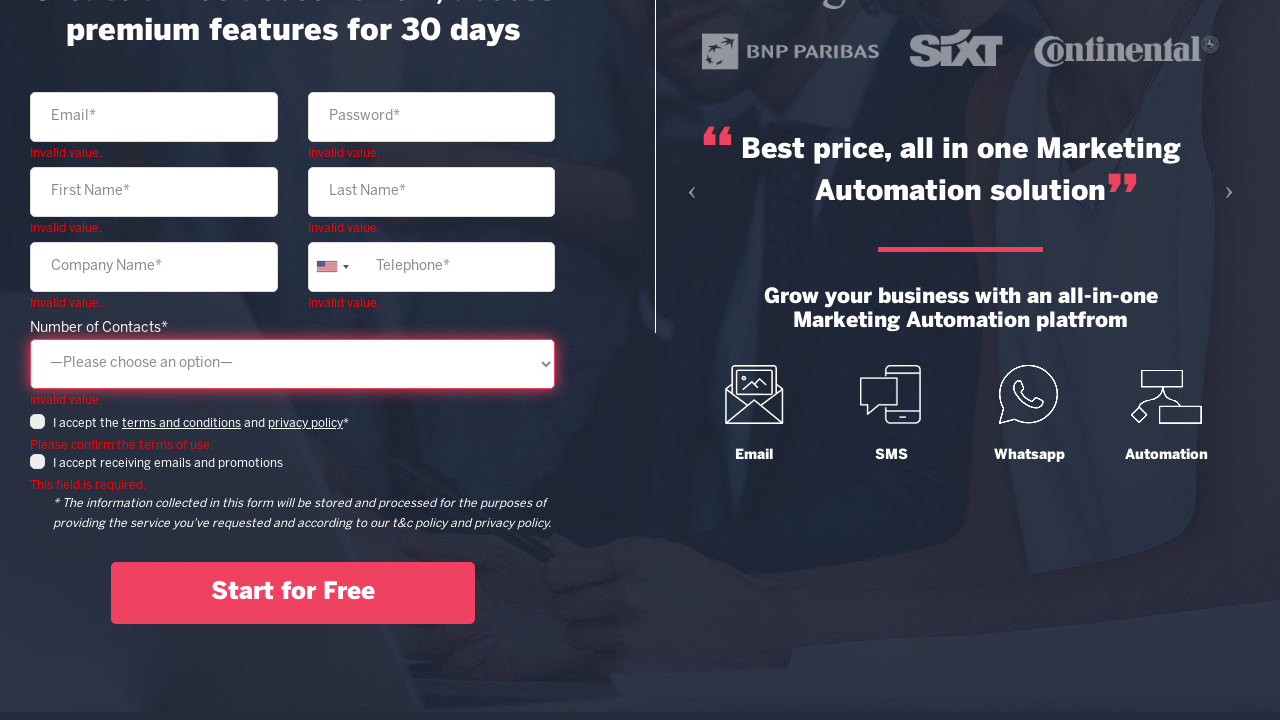

Error message 'Invalid value' appeared in contacts dropdown error label
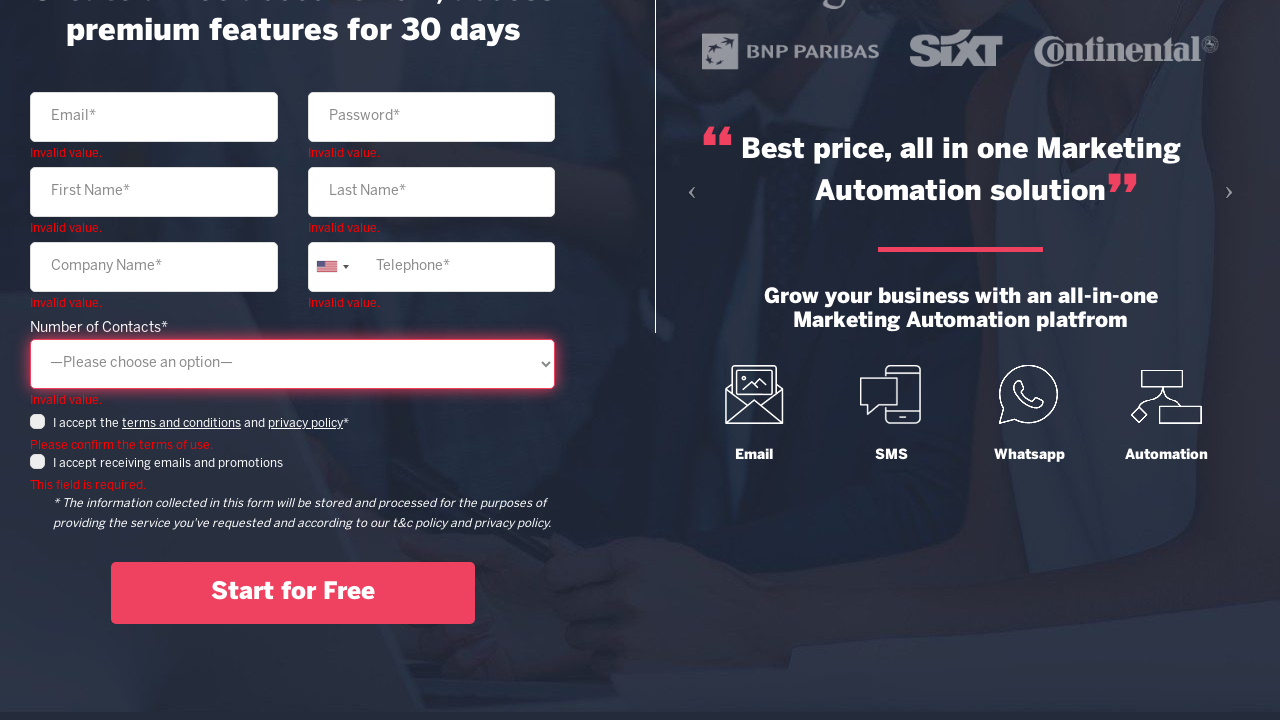

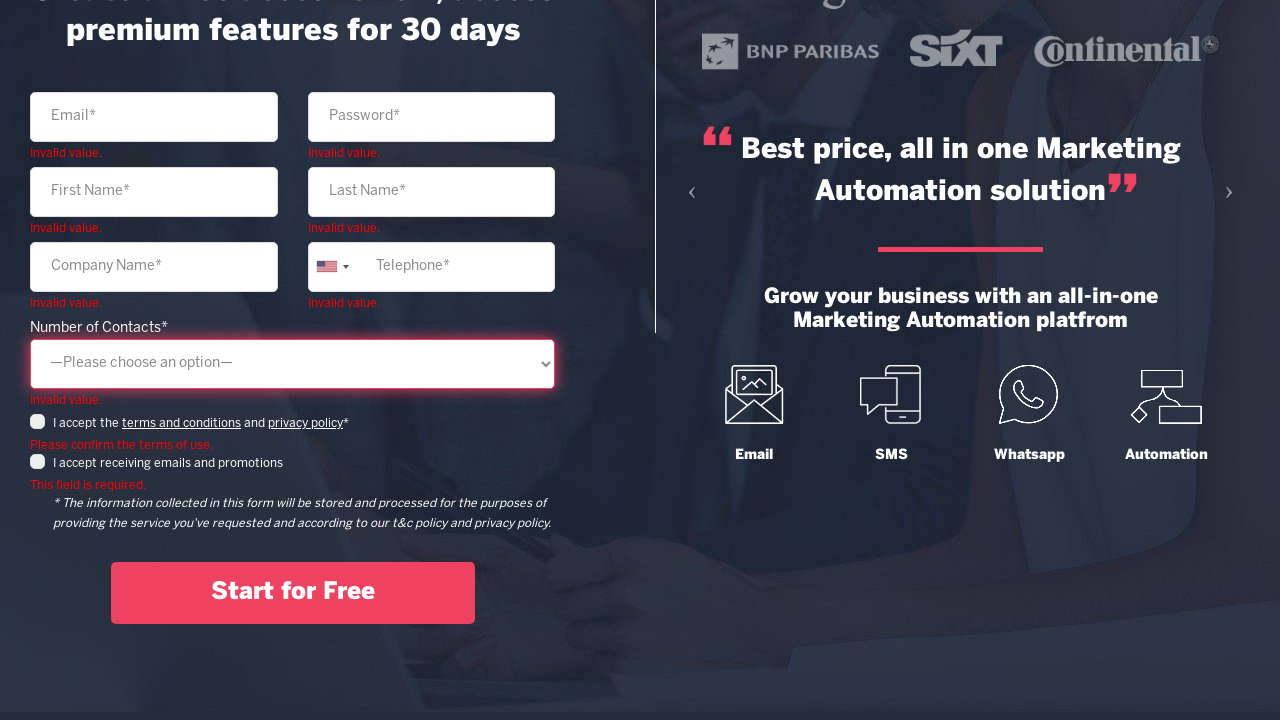